Tests page scrolling functionality by scrolling down and then up on a webpage

Starting URL: https://www.softwaretestingmaterial.com

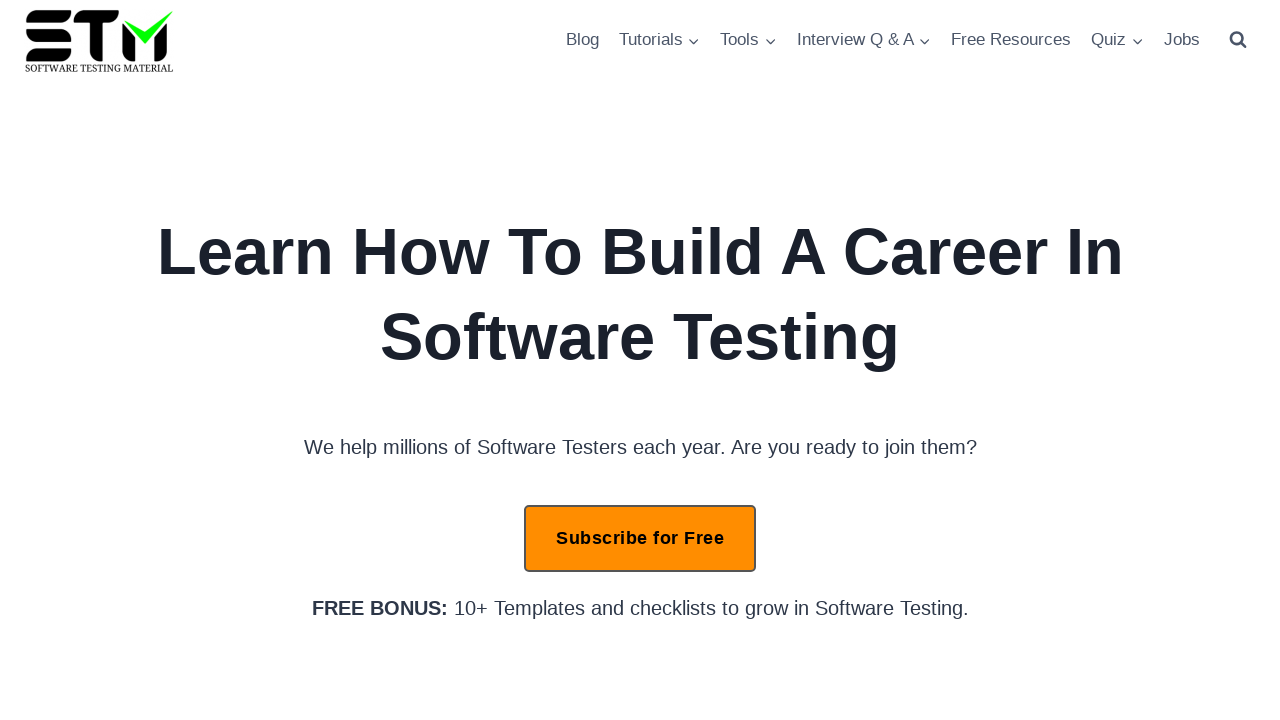

Scrolled down the page using PageDown key
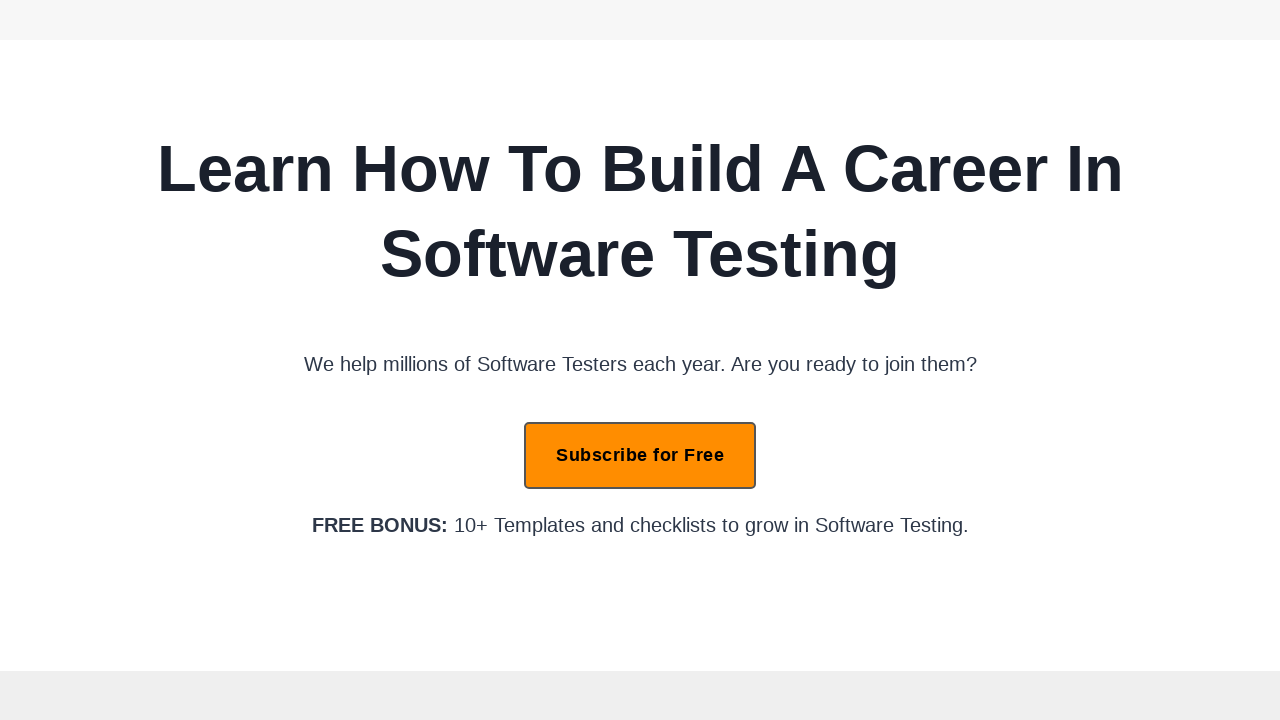

Waited for 3 seconds
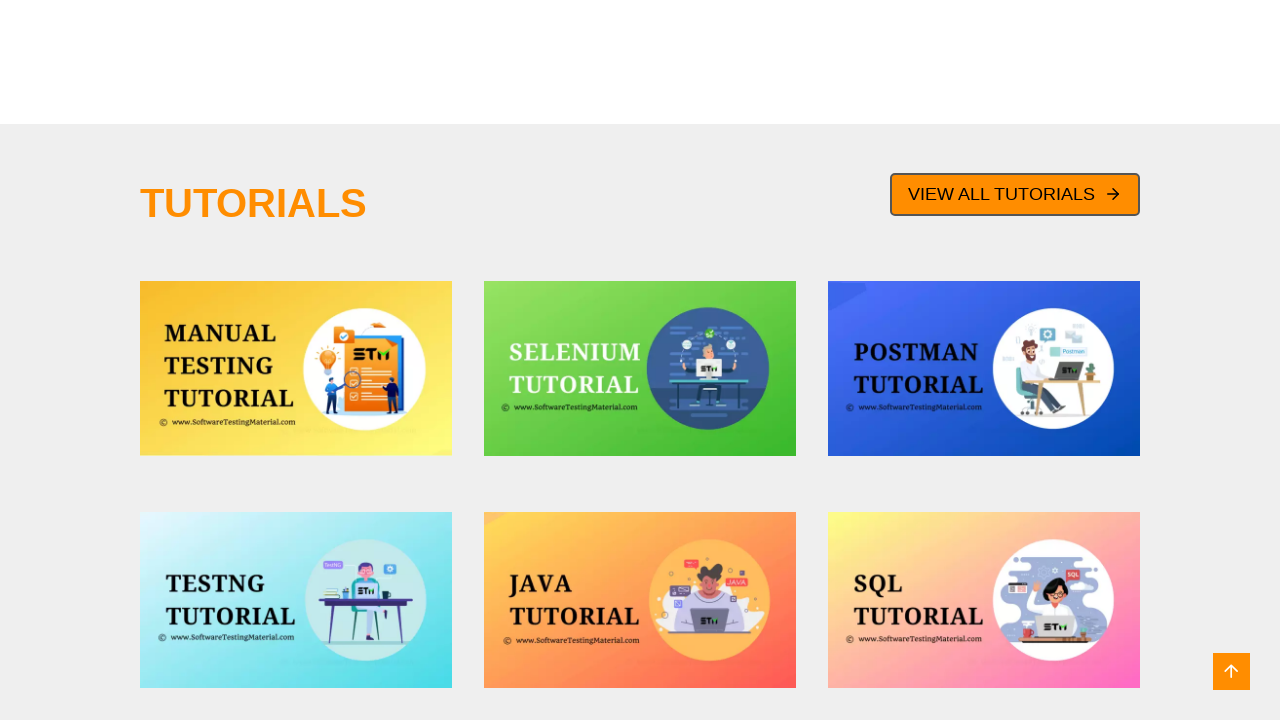

Scrolled up the page using PageUp key
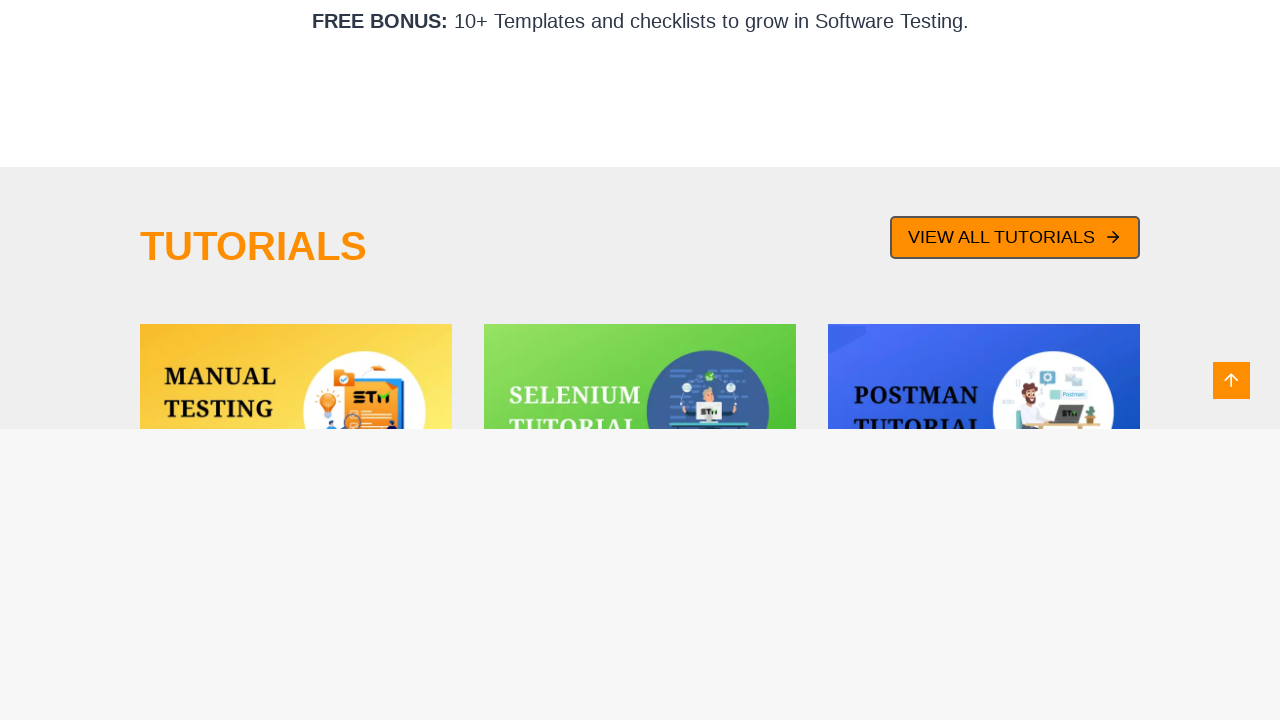

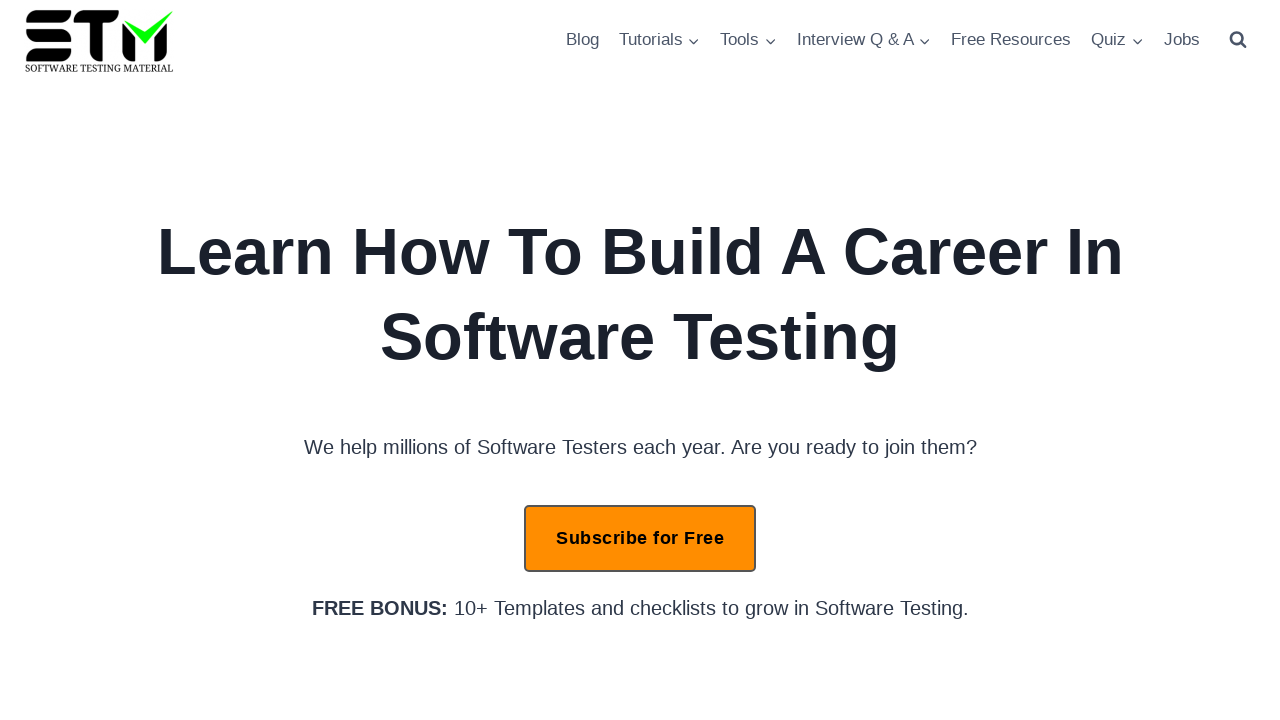